Iterates through button elements in a form, clicking each one and printing its text

Starting URL: http://formy-project.herokuapp.com/buttons

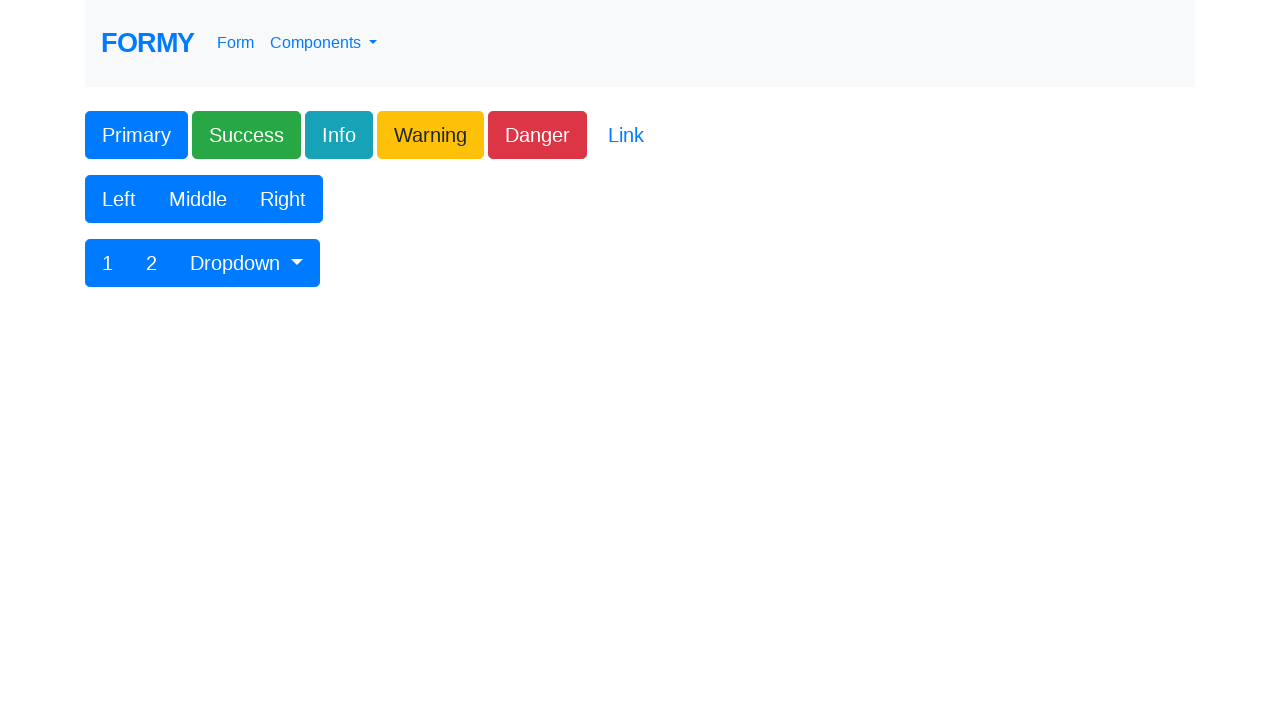

Located all button elements in the form's second div section
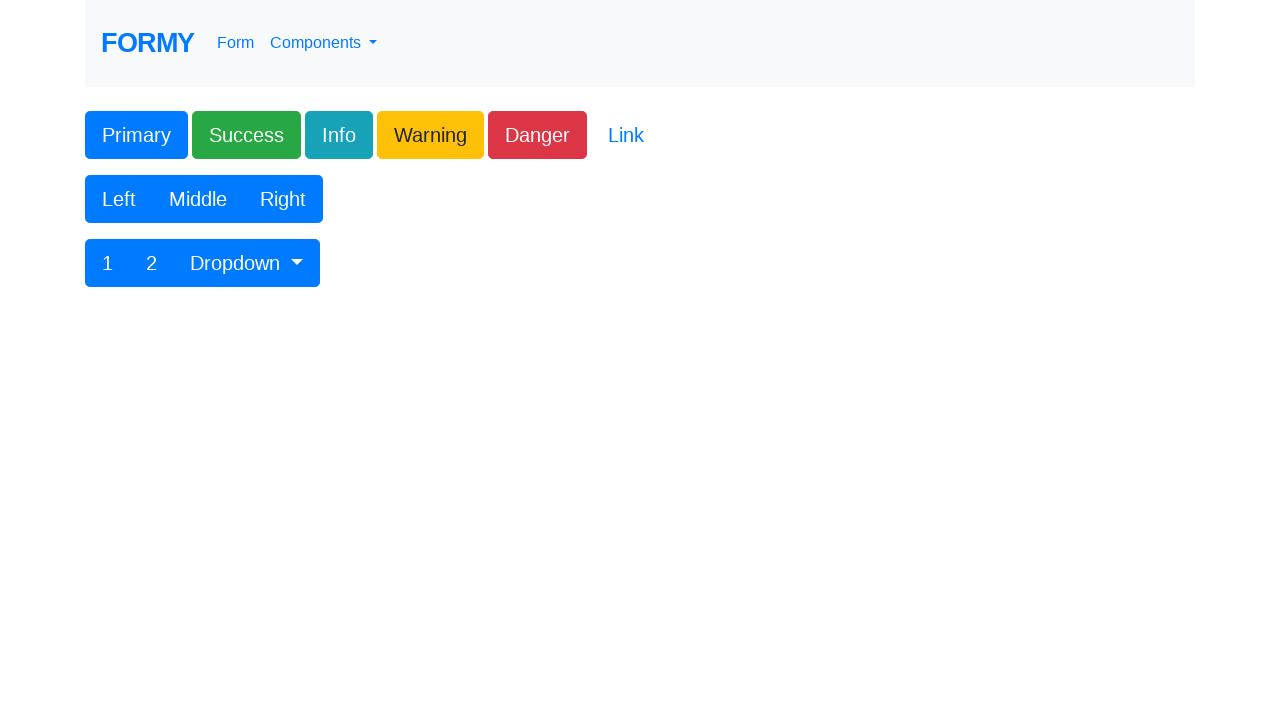

Clicked a button element from the form at (119, 199) on xpath=/html/body/div/form/div[2]/div/div/div/button >> nth=0
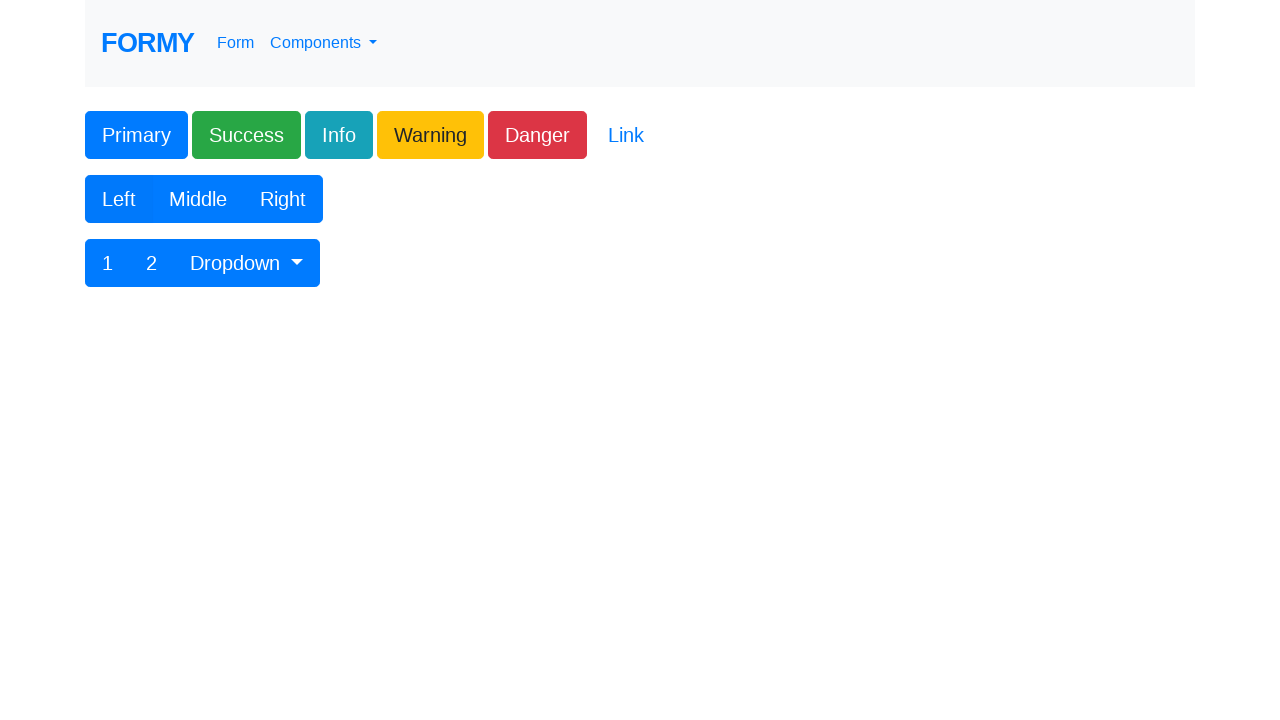

Clicked a button element from the form at (198, 199) on xpath=/html/body/div/form/div[2]/div/div/div/button >> nth=1
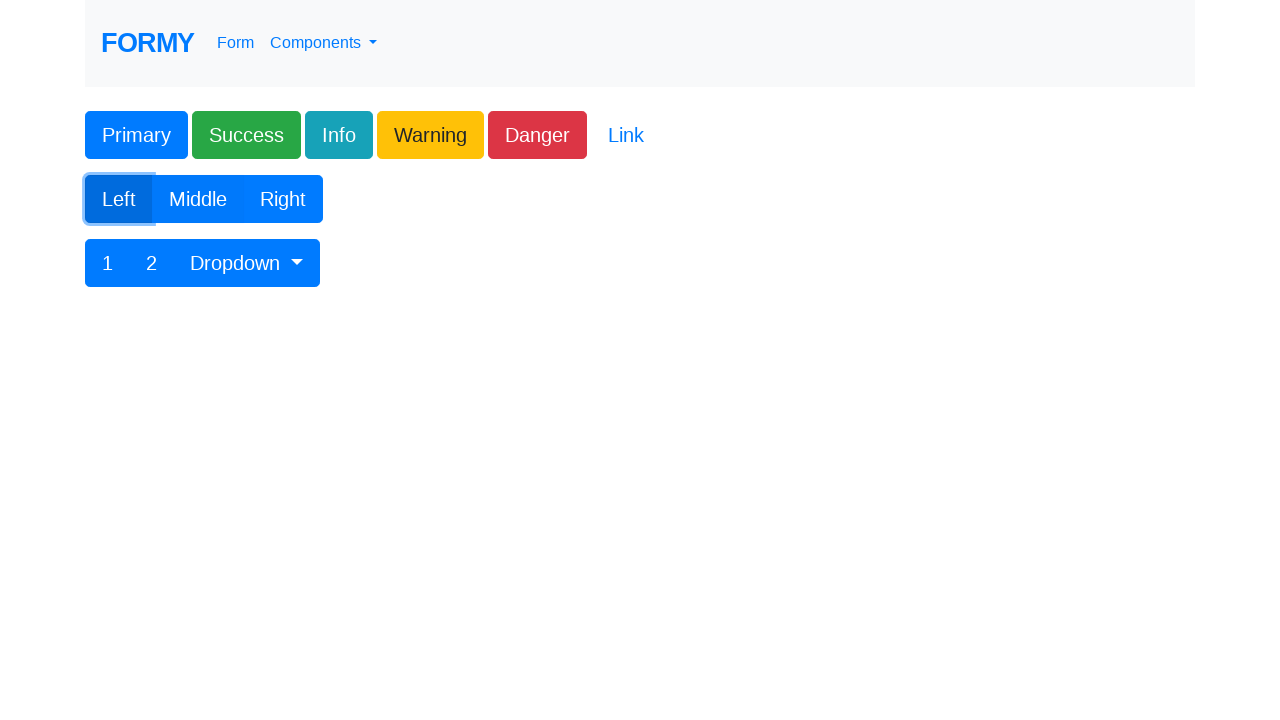

Clicked a button element from the form at (283, 199) on xpath=/html/body/div/form/div[2]/div/div/div/button >> nth=2
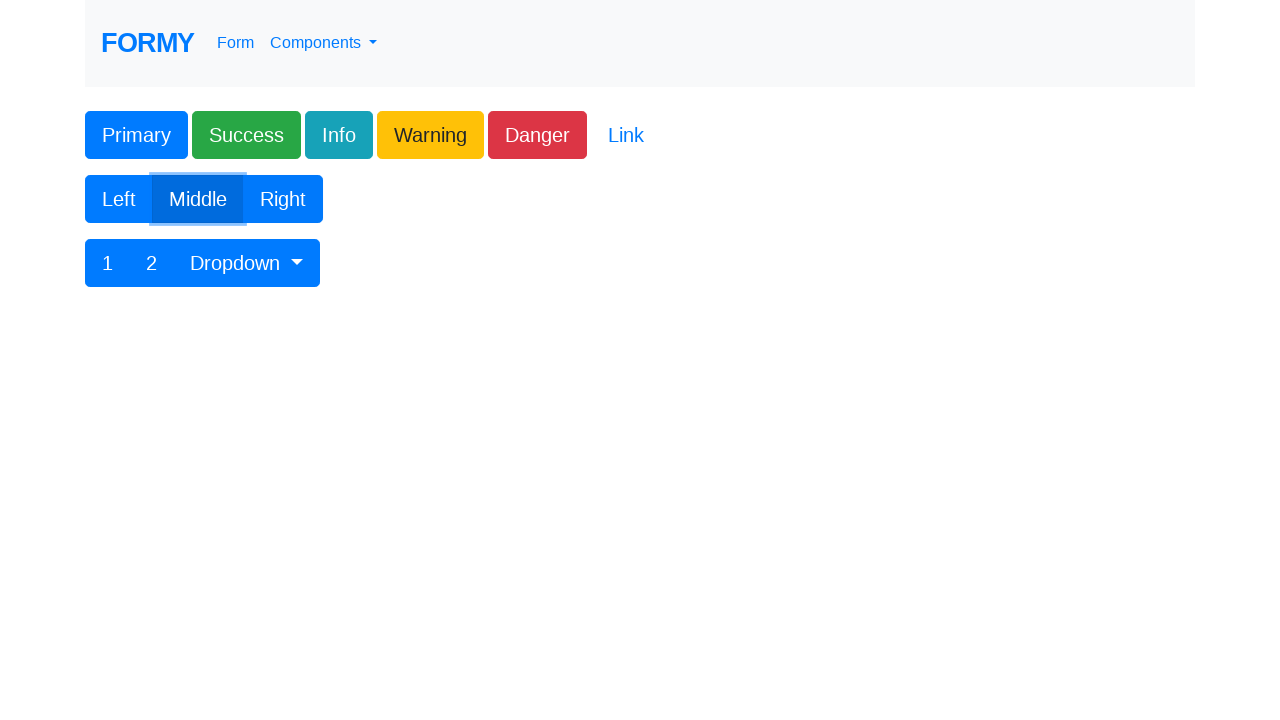

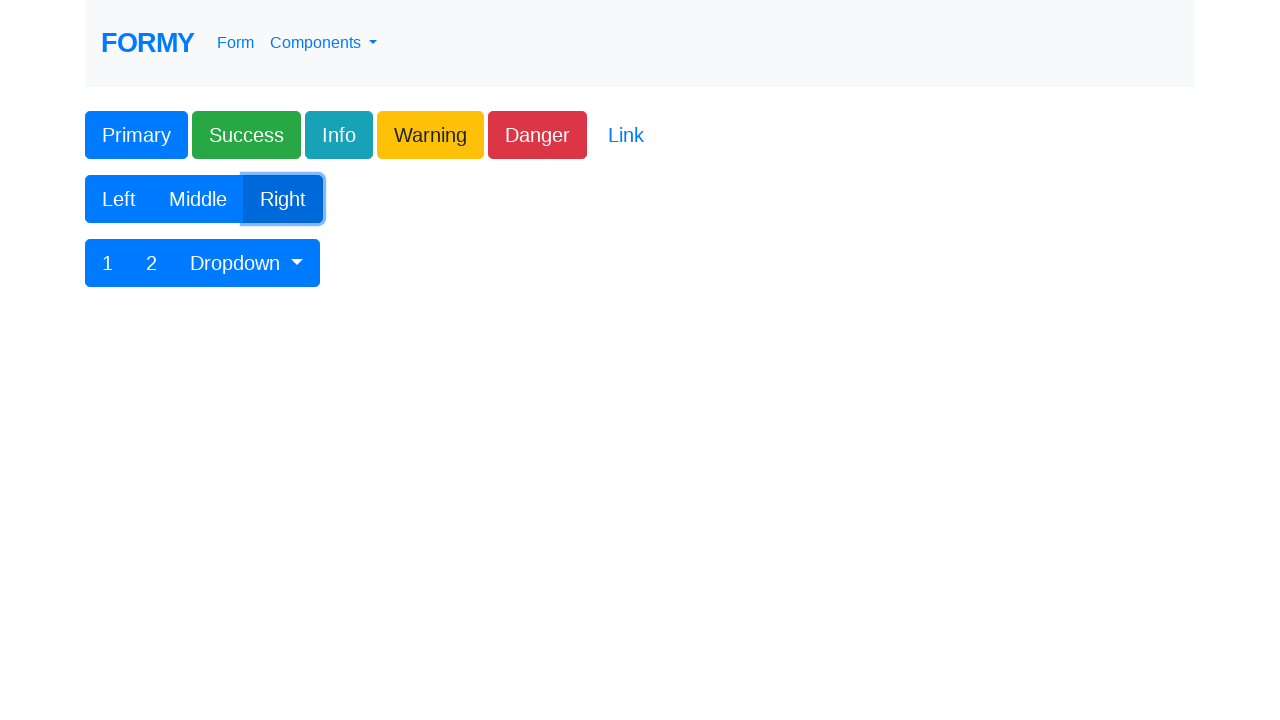